Tests dropdown functionality by selecting options using different methods (by index, by value, by visible text) and verifies the dropdown contains the expected number of options.

Starting URL: https://the-internet.herokuapp.com/dropdown

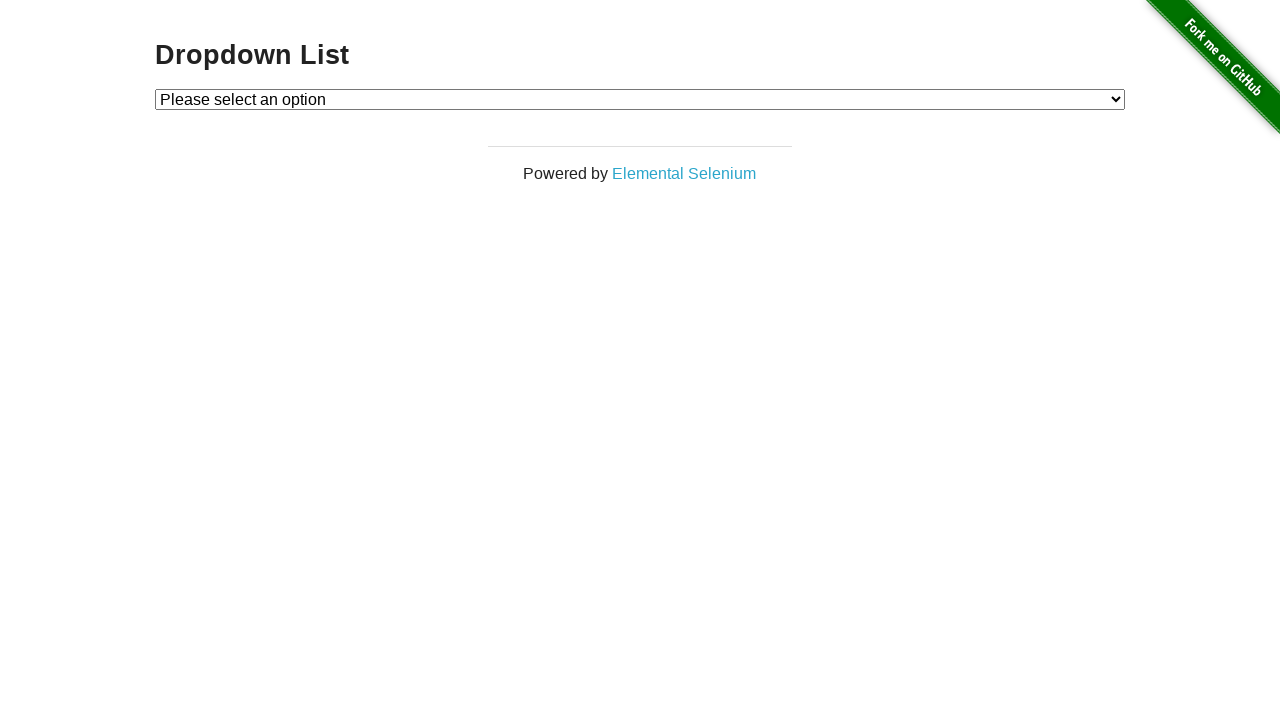

Located dropdown element with id 'dropdown'
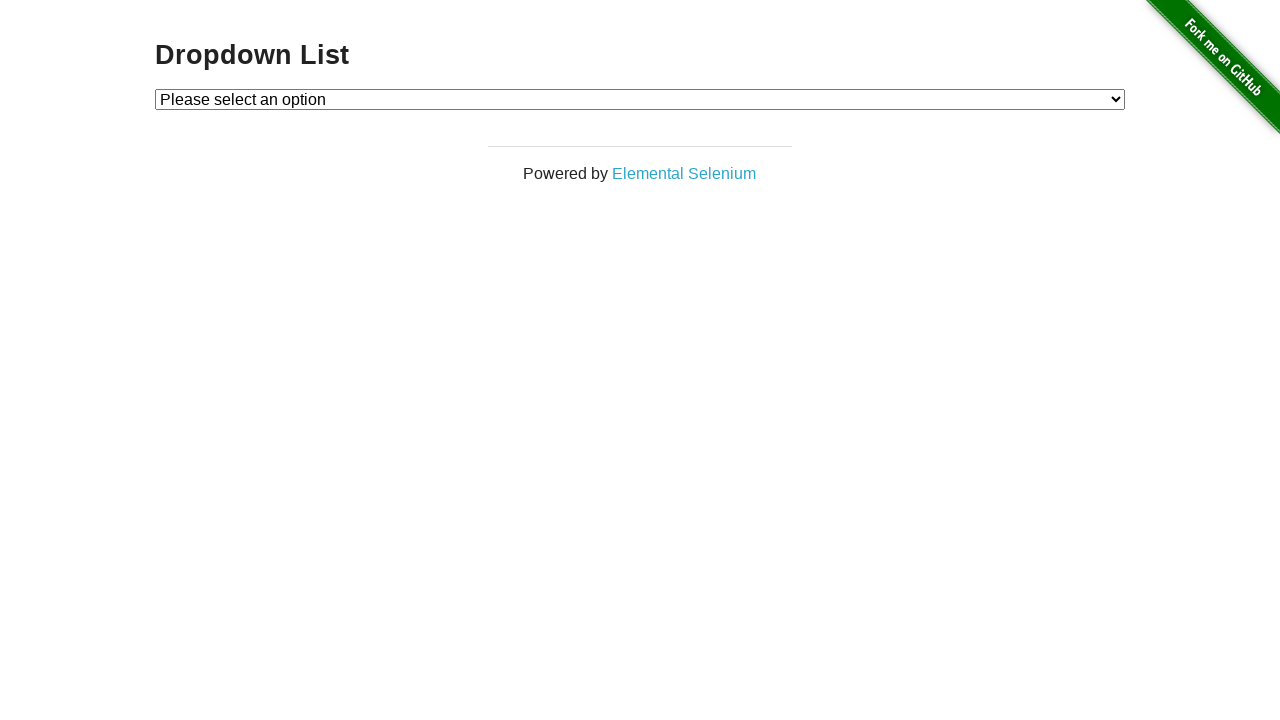

Selected Option 1 using index 1 on #dropdown
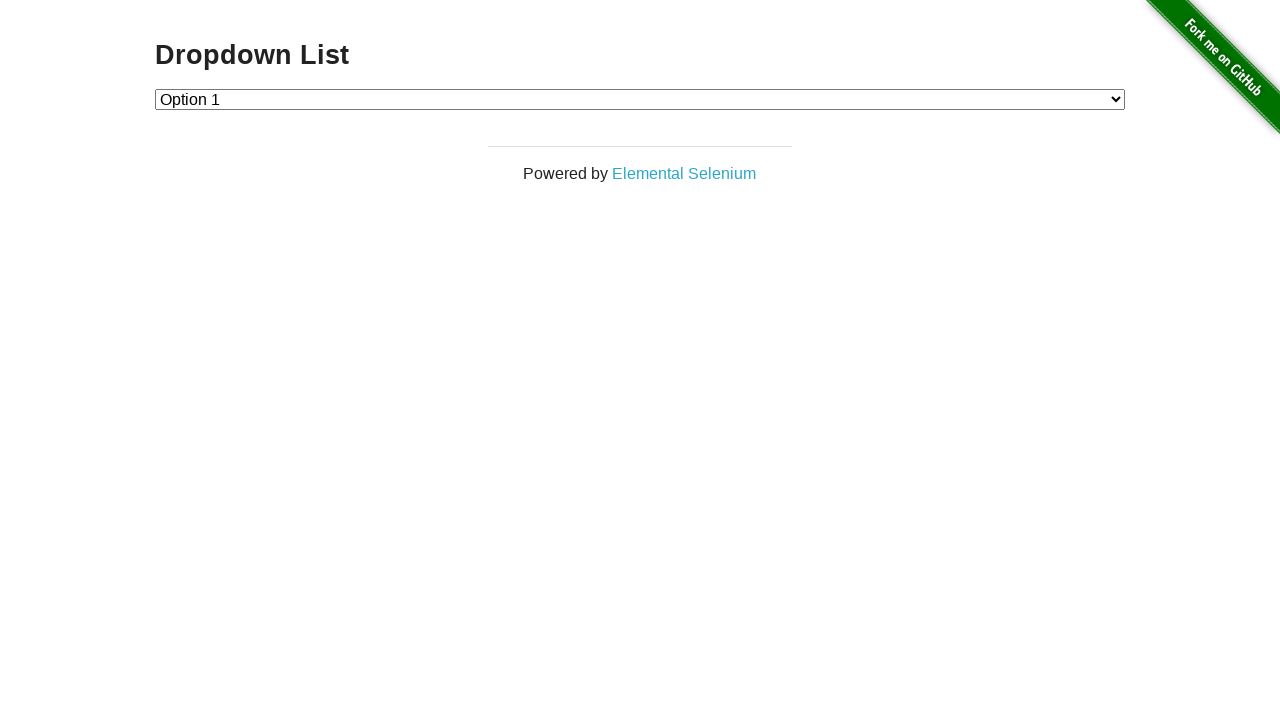

Selected Option 2 by value '2' on #dropdown
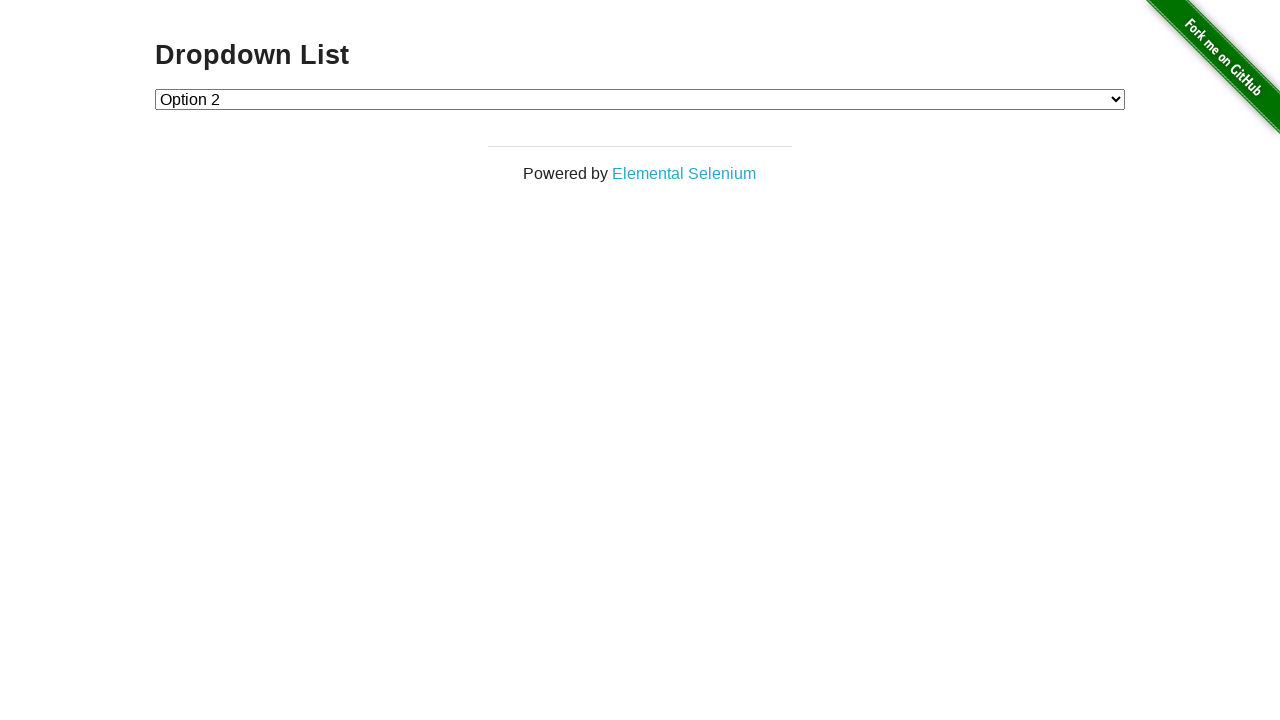

Selected Option 1 by visible text label on #dropdown
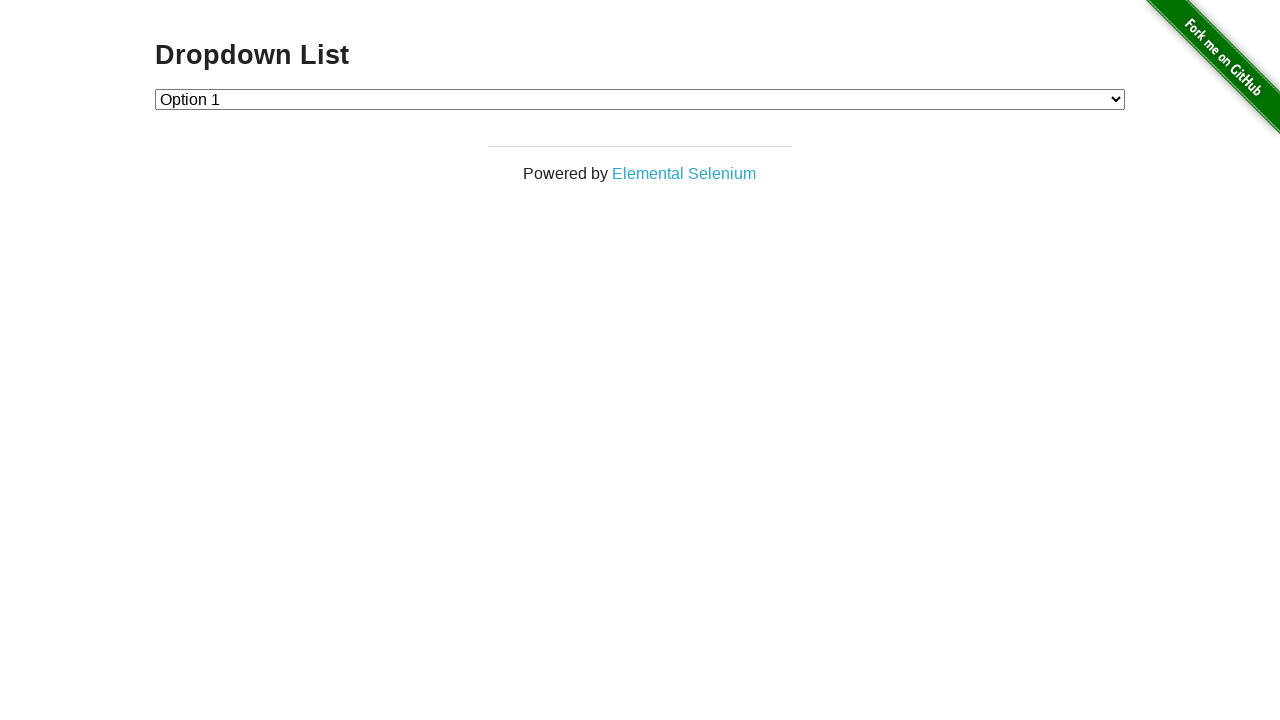

Retrieved all dropdown options
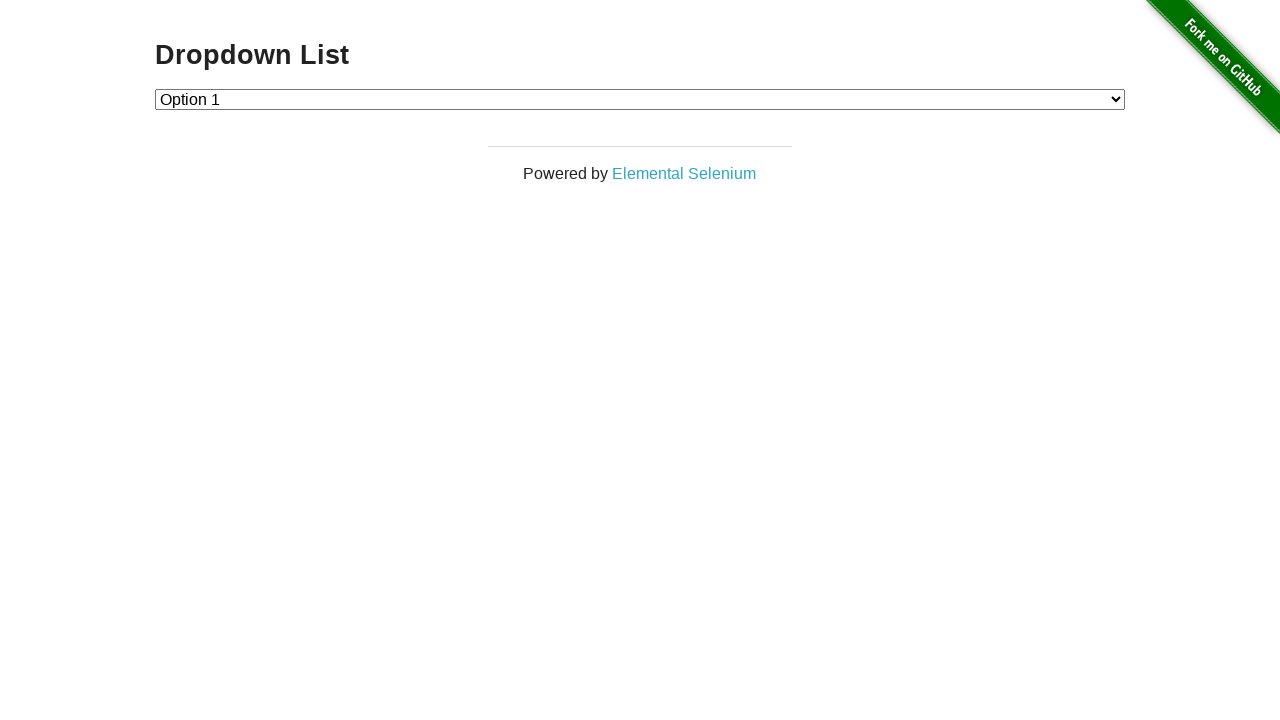

Counted dropdown options: 3 total options
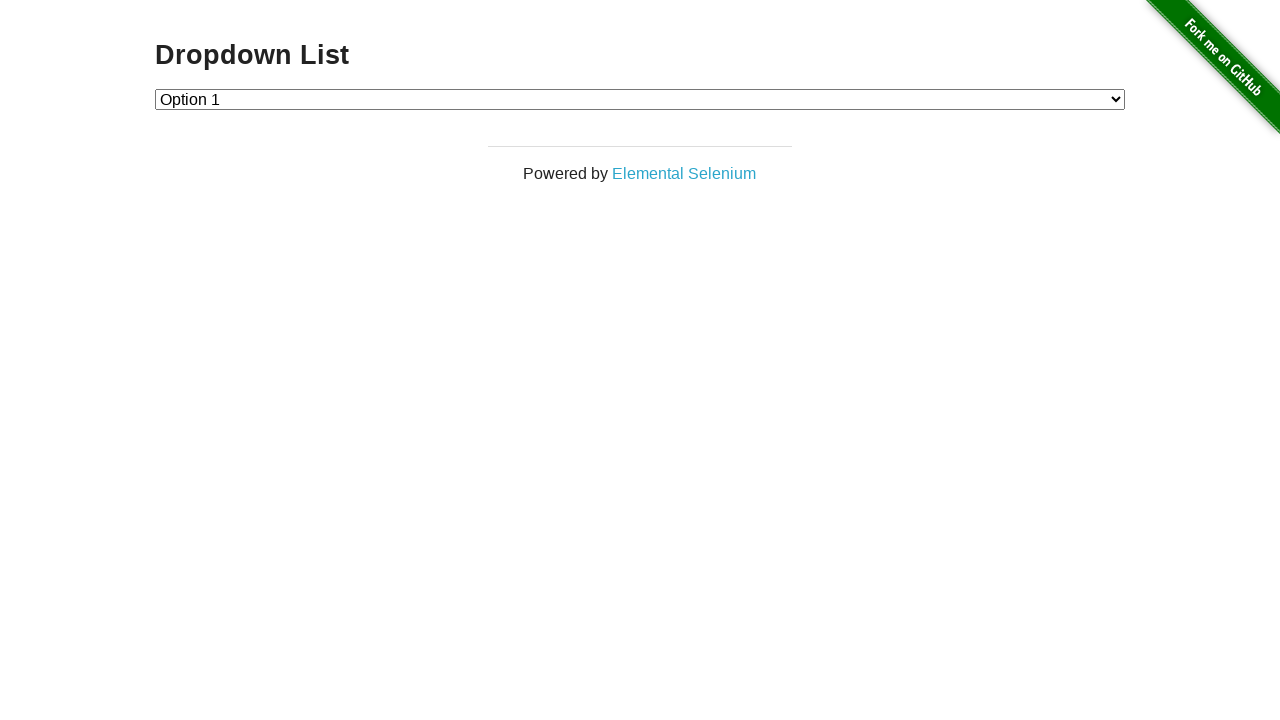

Assertion passed: dropdown contains exactly 3 options
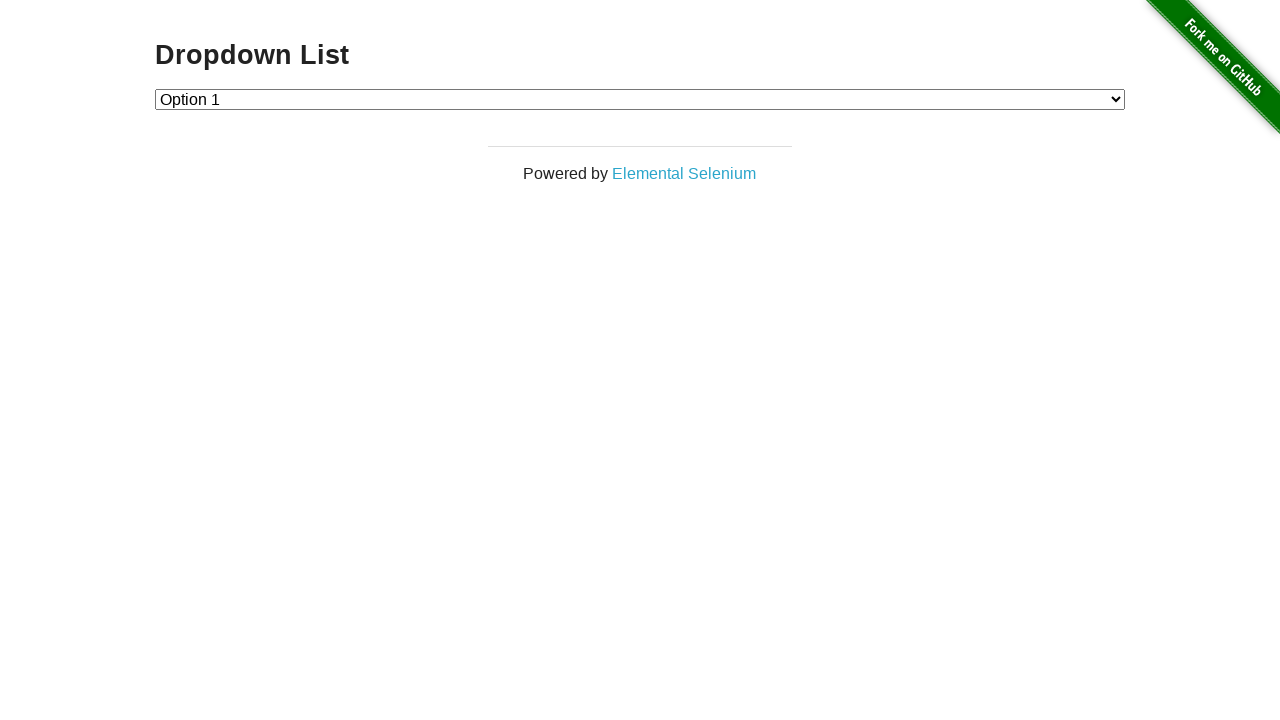

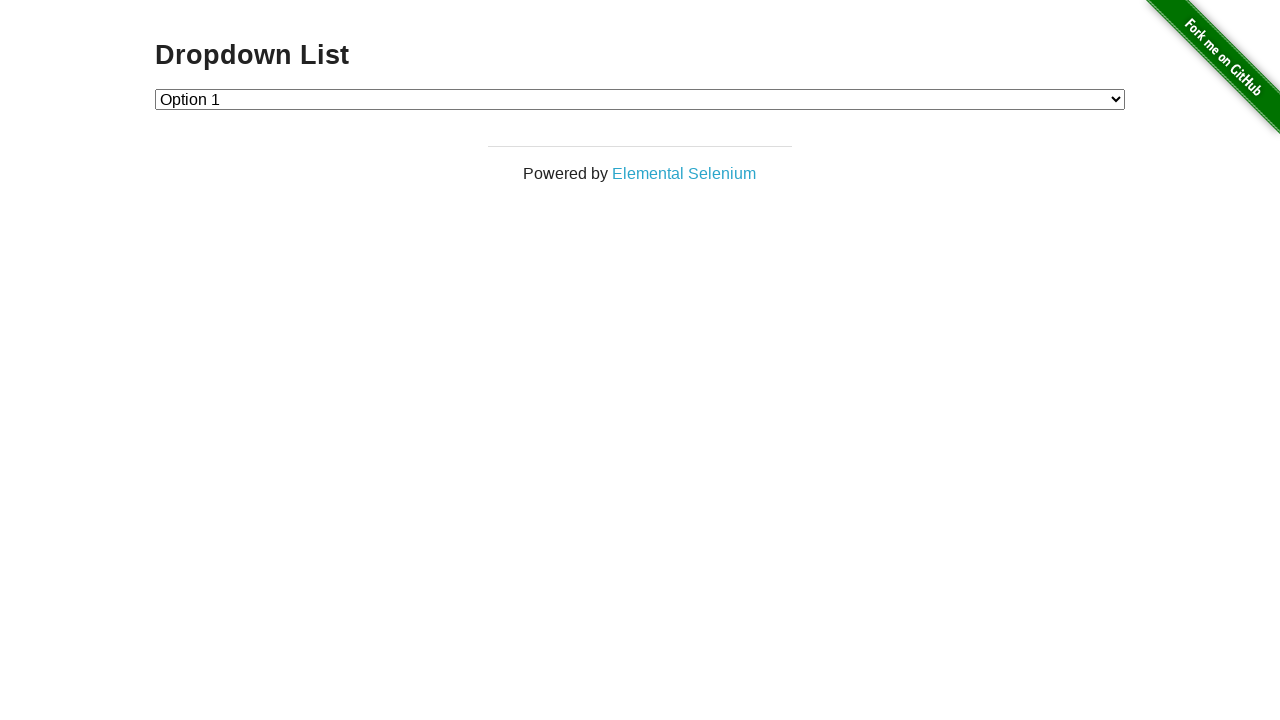